Navigates to the Cognine website homepage and maximizes the browser window to verify the page loads successfully.

Starting URL: https://cognine.com/

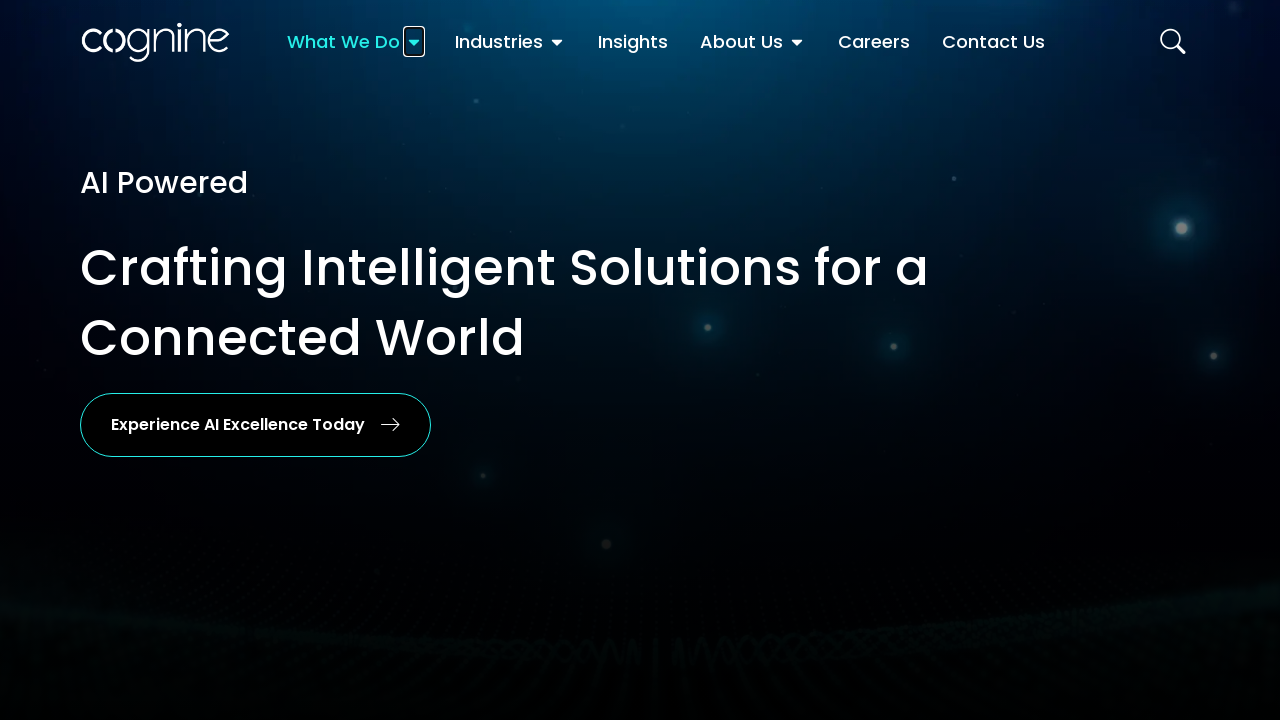

Navigated to Cognine website homepage
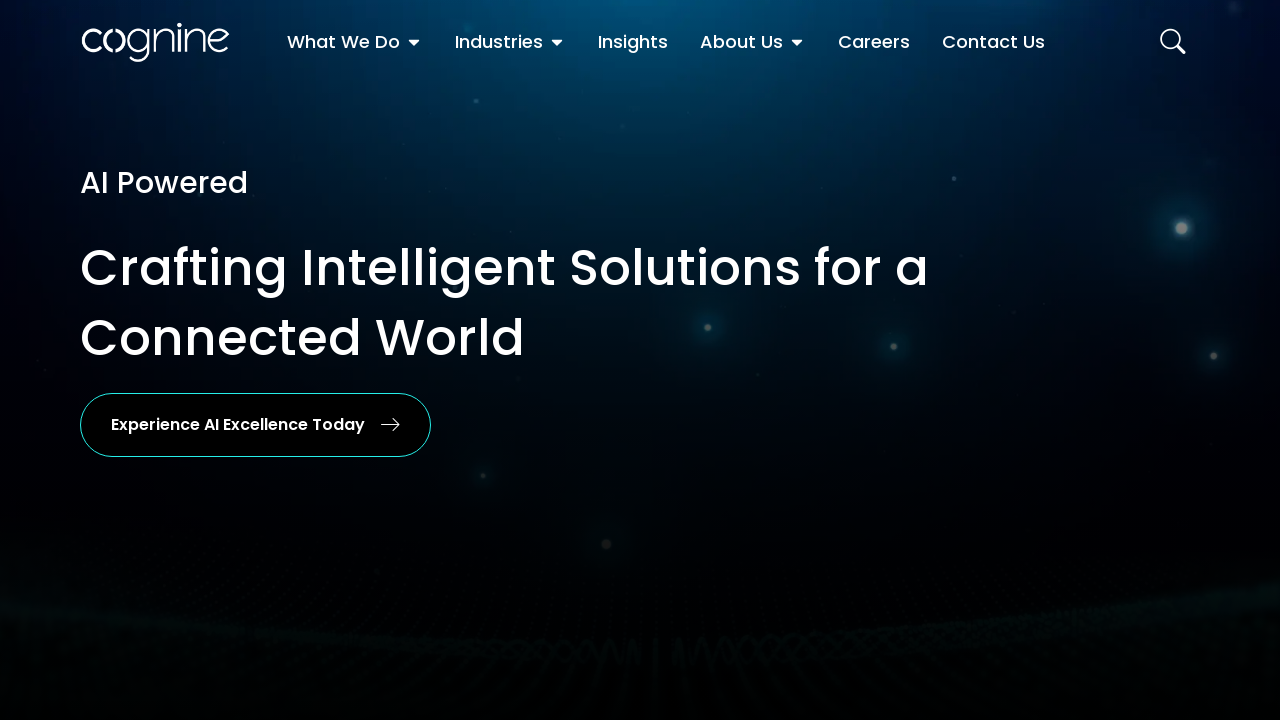

Maximized browser window to 1920x1080
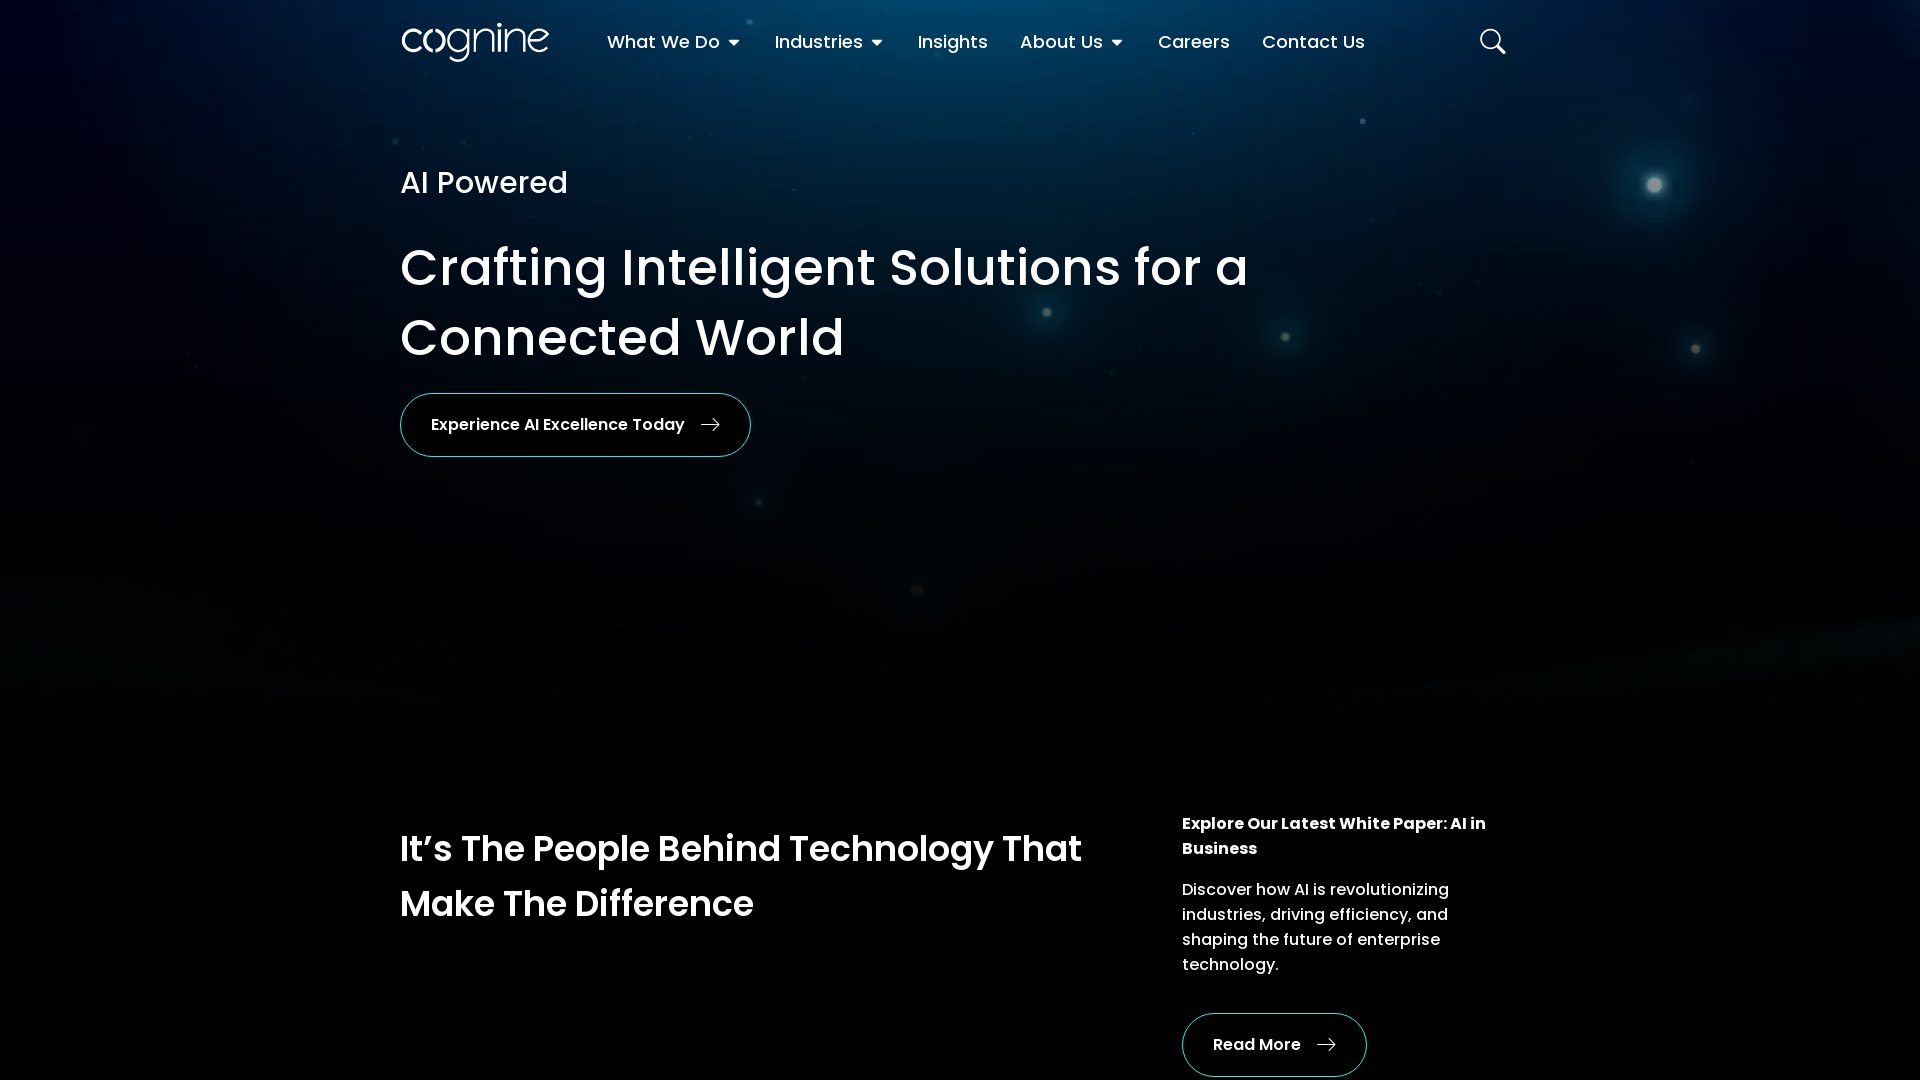

Page loaded successfully - DOM content ready
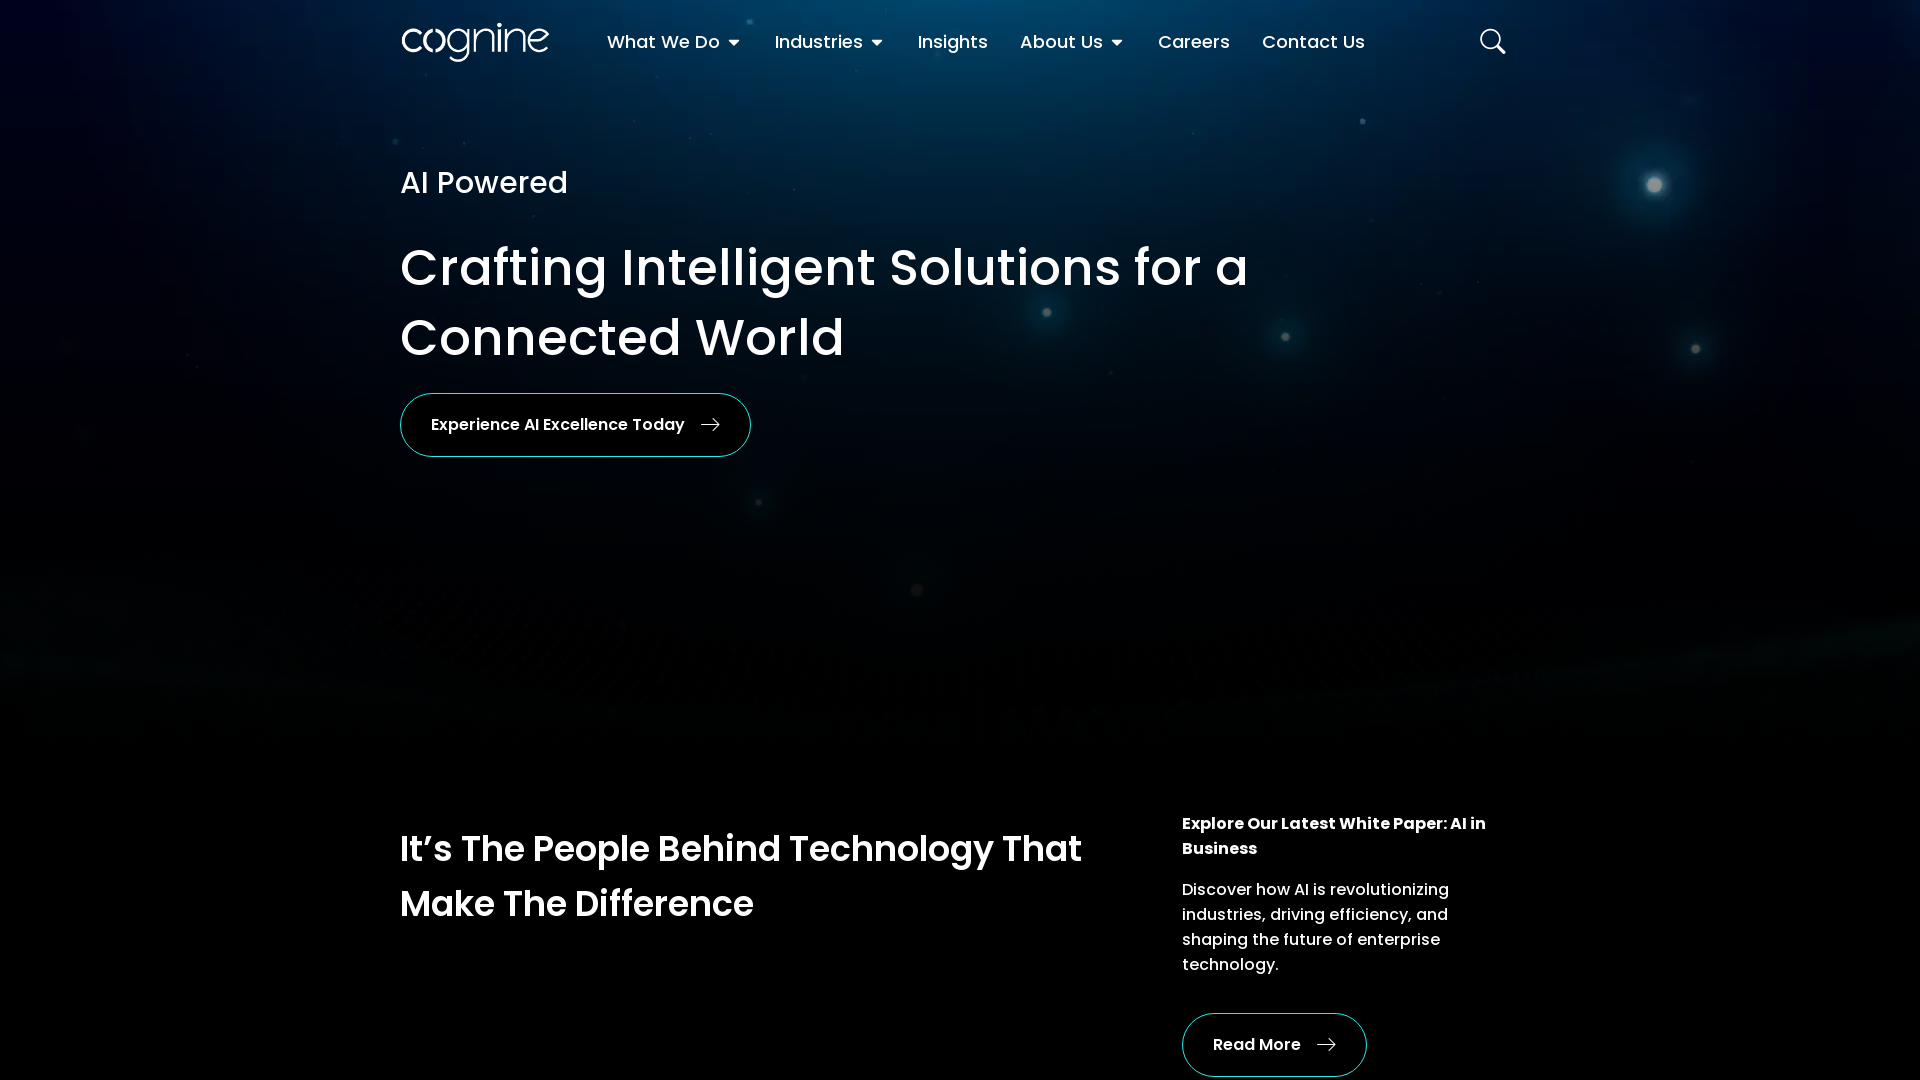

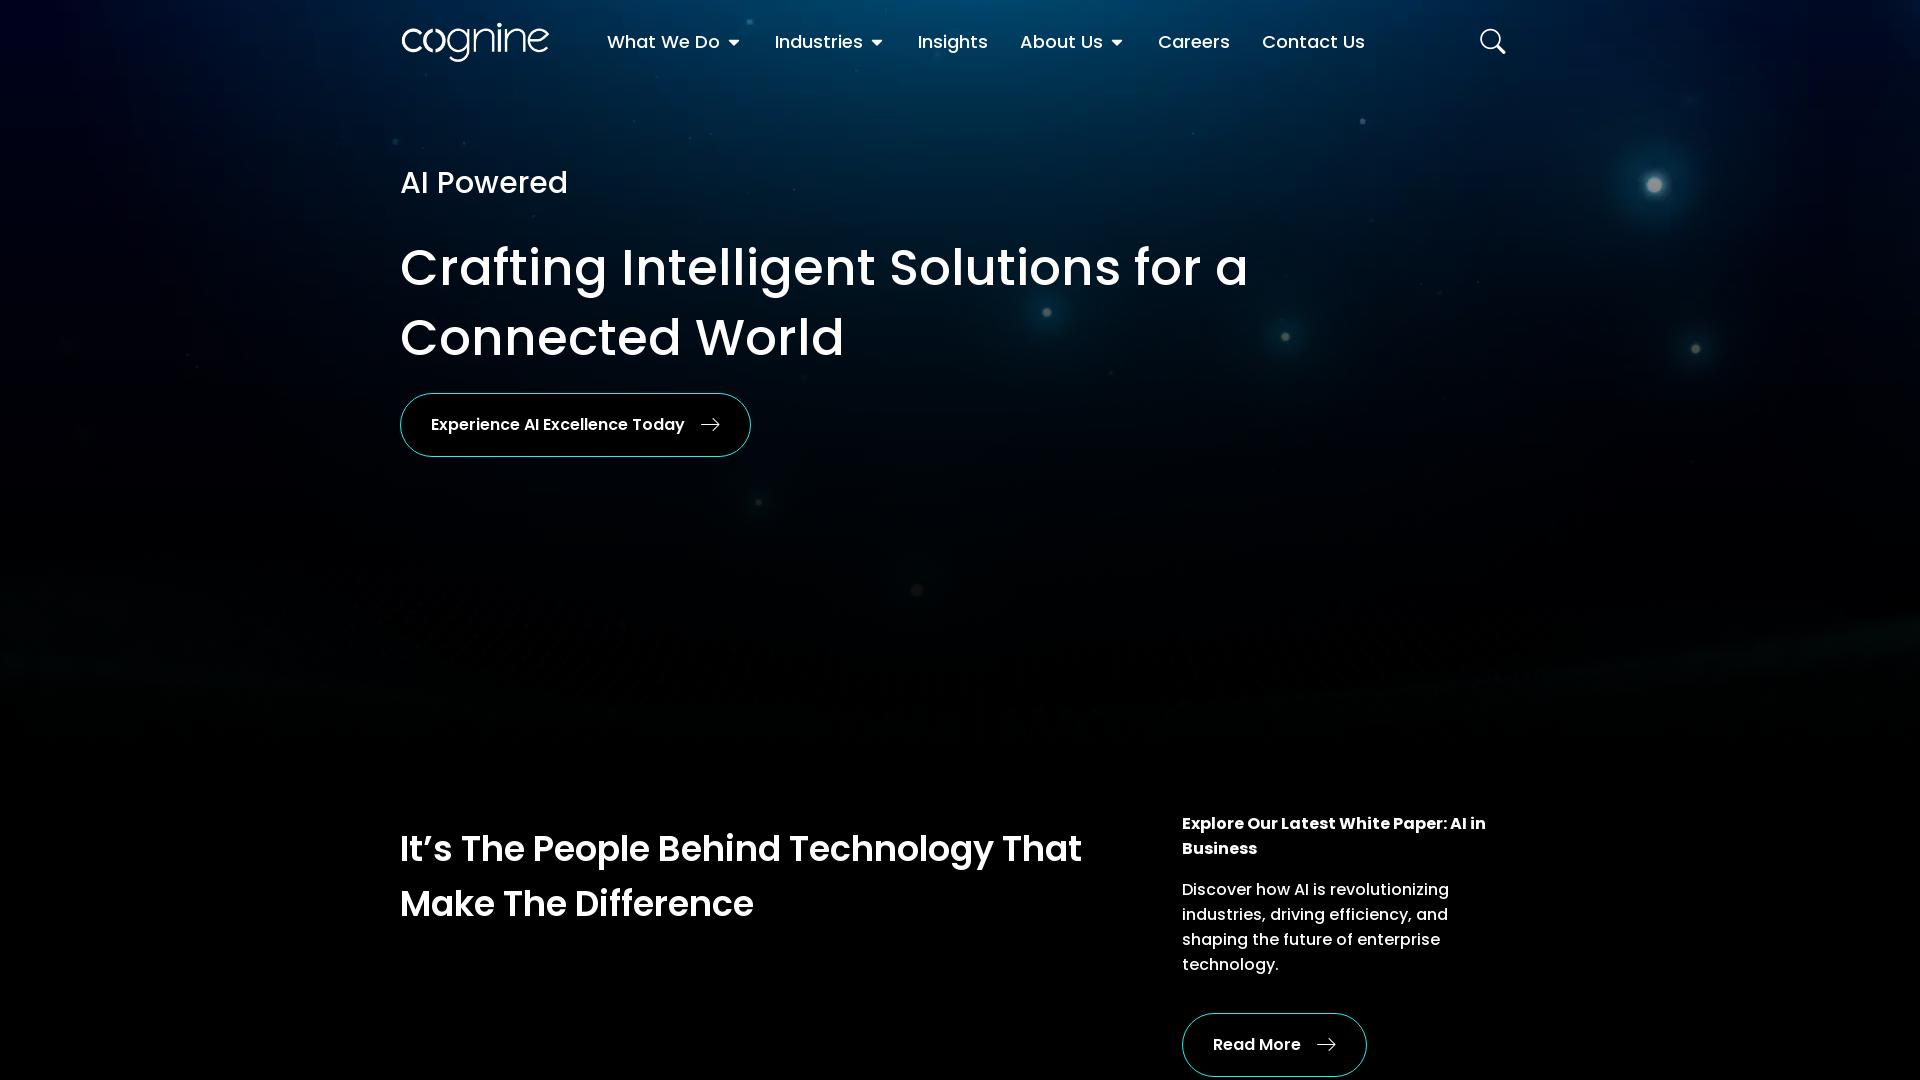